Tests responsive design by resizing the browser window to multiple viewport widths (320, 480, 960, 1366, 1920 pixels) to verify the website's responsive behavior at different breakpoints.

Starting URL: https://nomadcoders.co

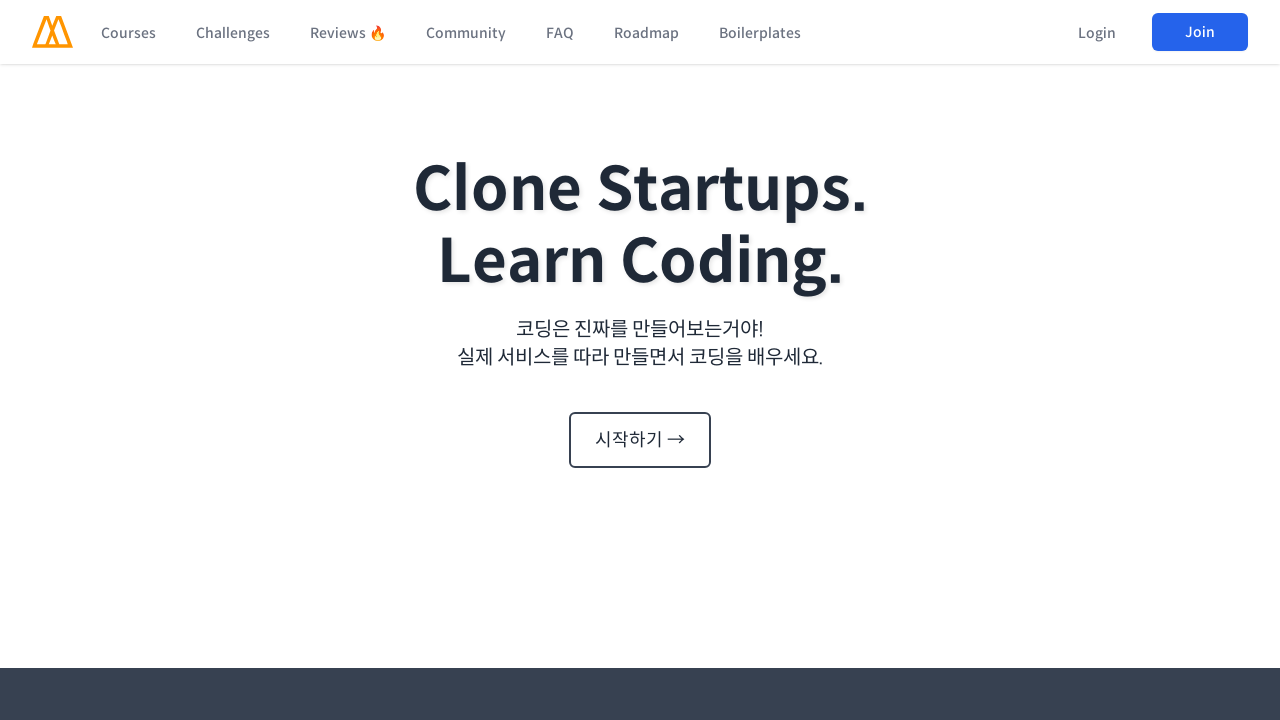

Resized viewport to 320px width for responsive design testing
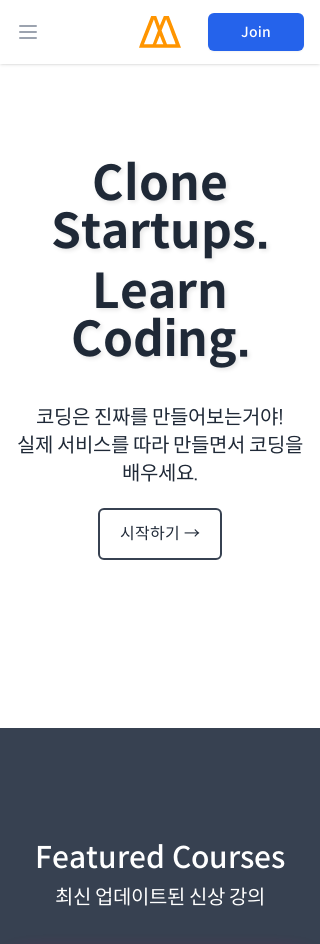

Waited for page layout to adjust to 320px breakpoint
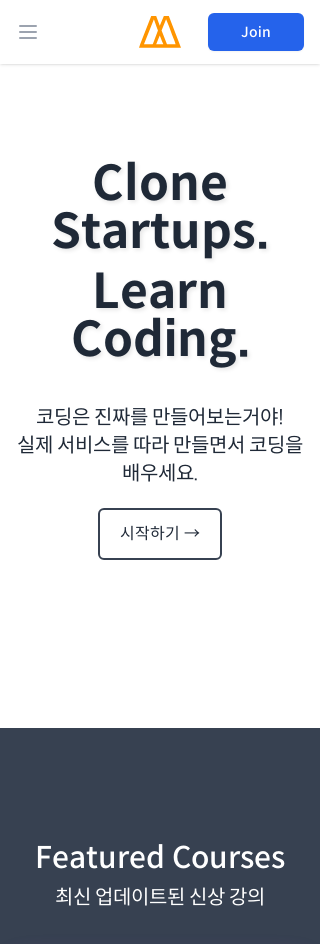

Resized viewport to 480px width for responsive design testing
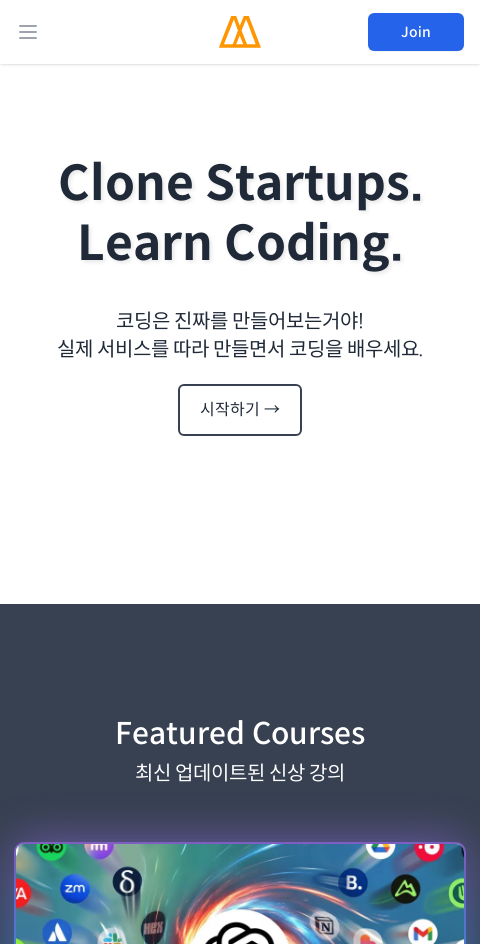

Waited for page layout to adjust to 480px breakpoint
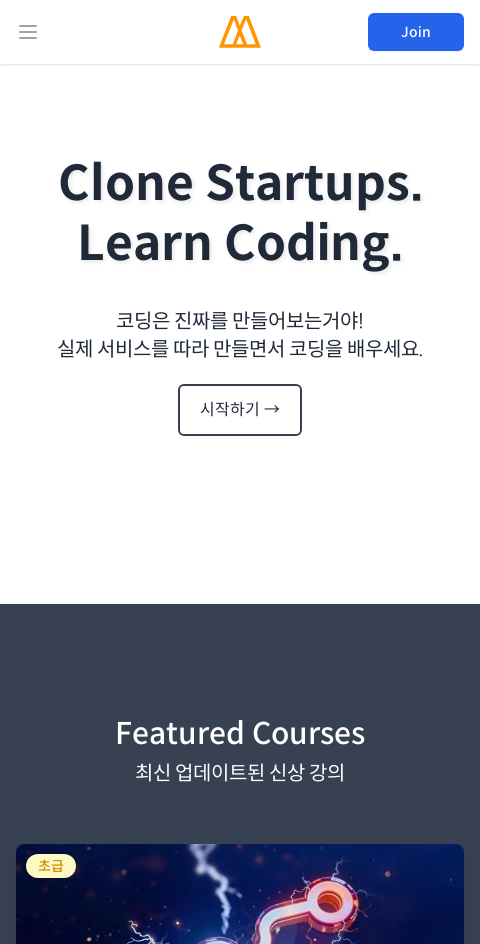

Resized viewport to 960px width for responsive design testing
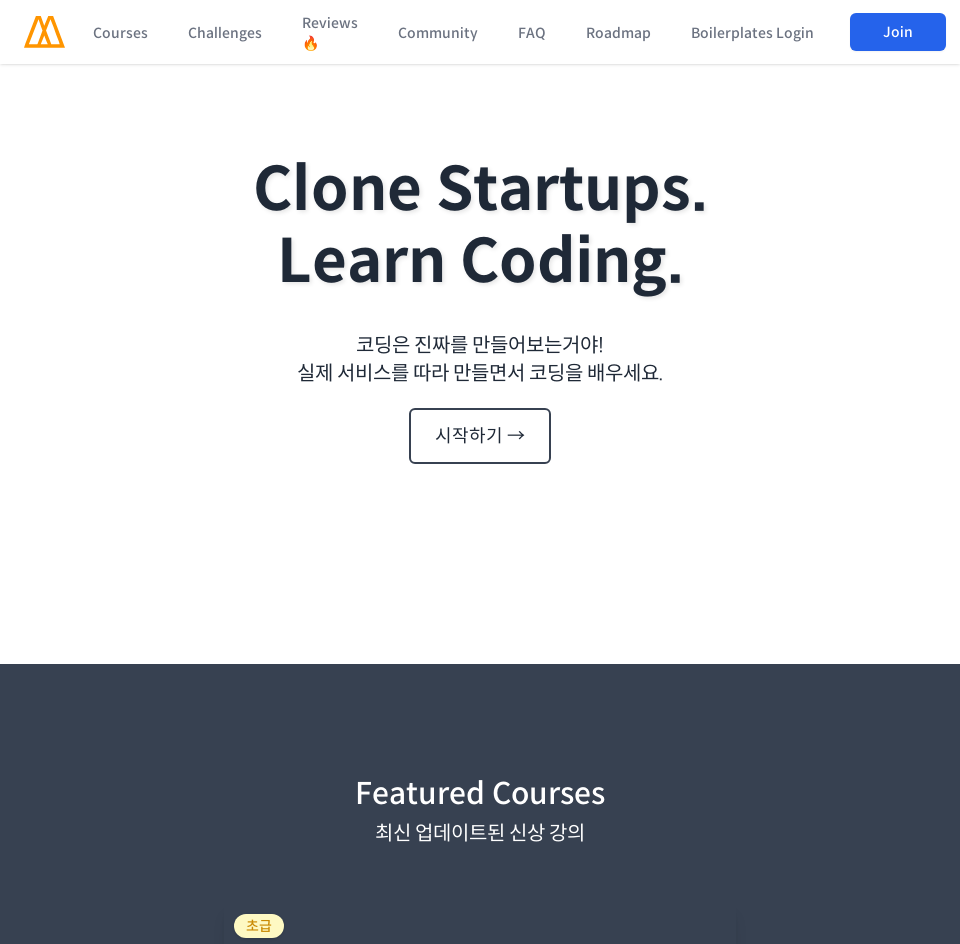

Waited for page layout to adjust to 960px breakpoint
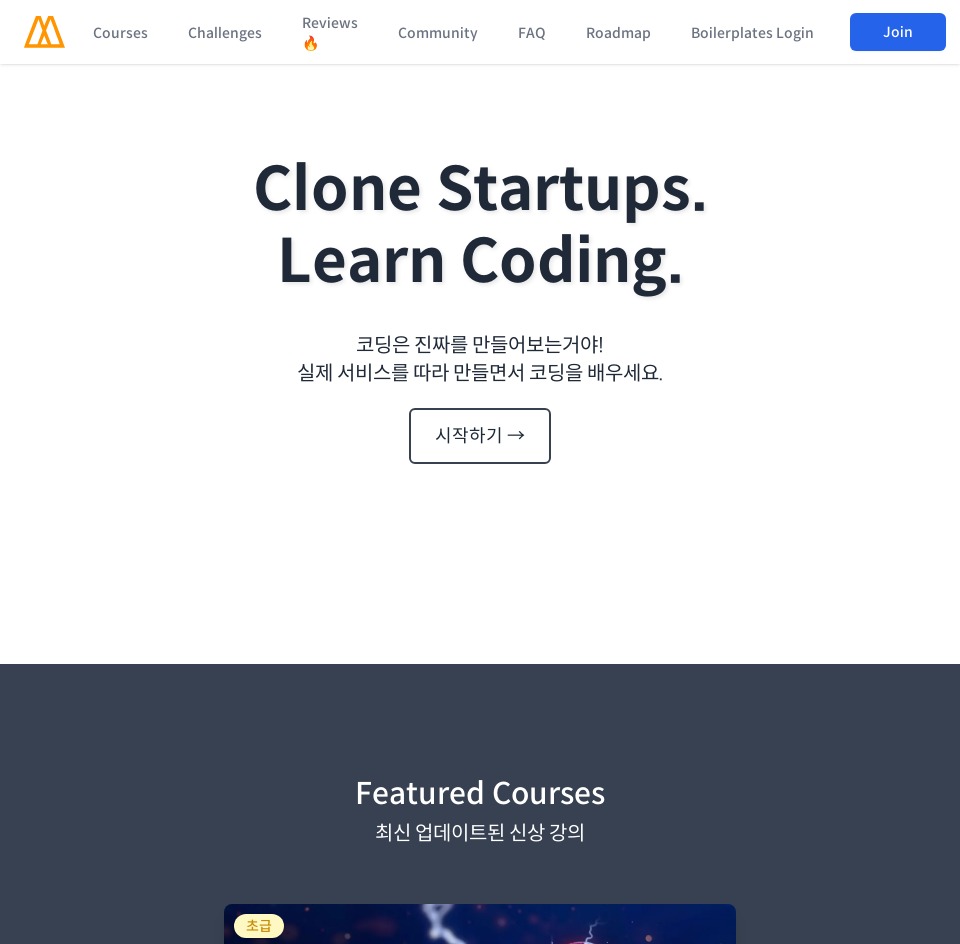

Resized viewport to 1280px width for responsive design testing
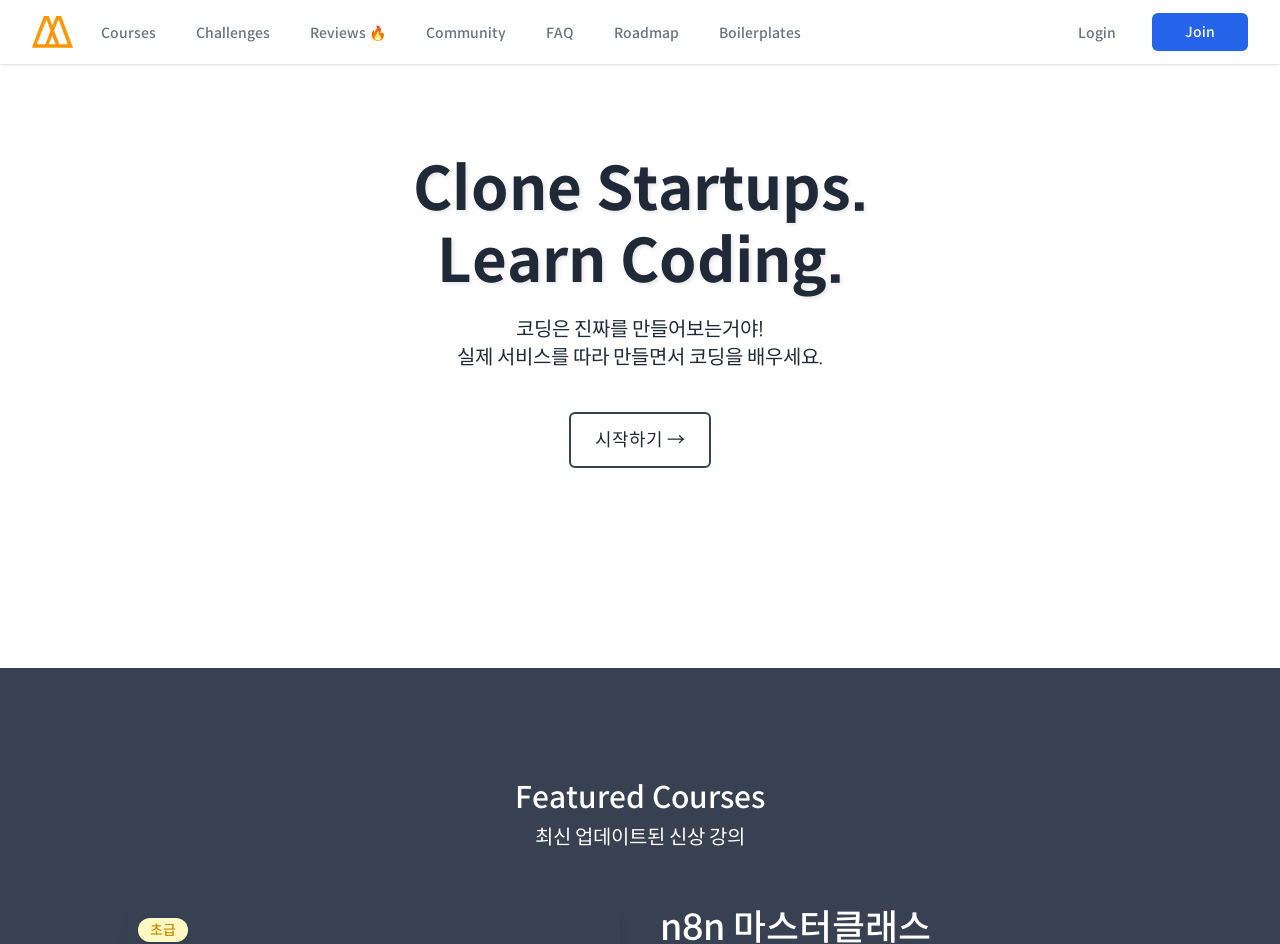

Waited for page layout to adjust to 1280px breakpoint
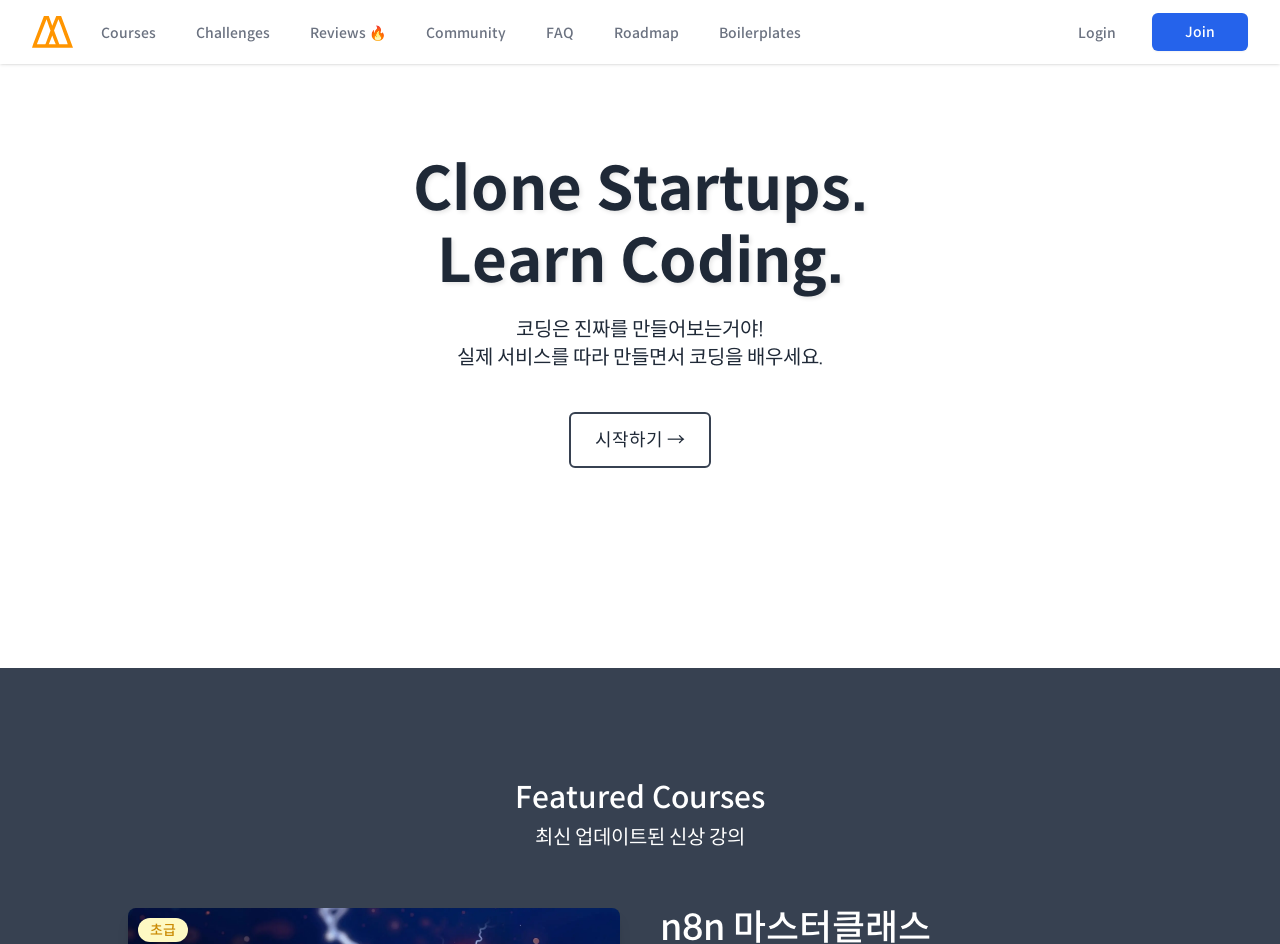

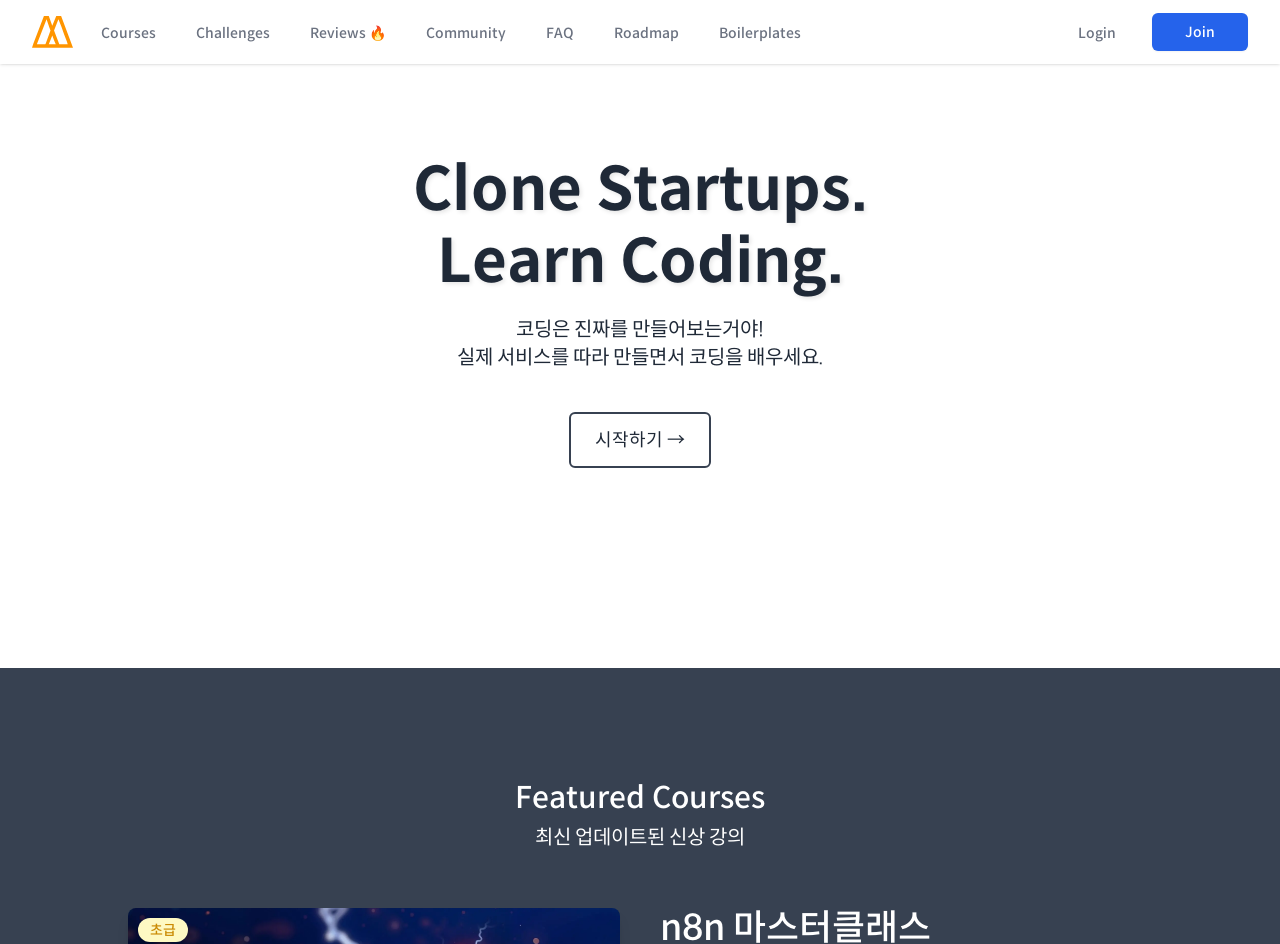